Tests browser window dimension handling by setting a specific viewport size and navigating to a CRM website

Starting URL: https://classic.crmpro.com/

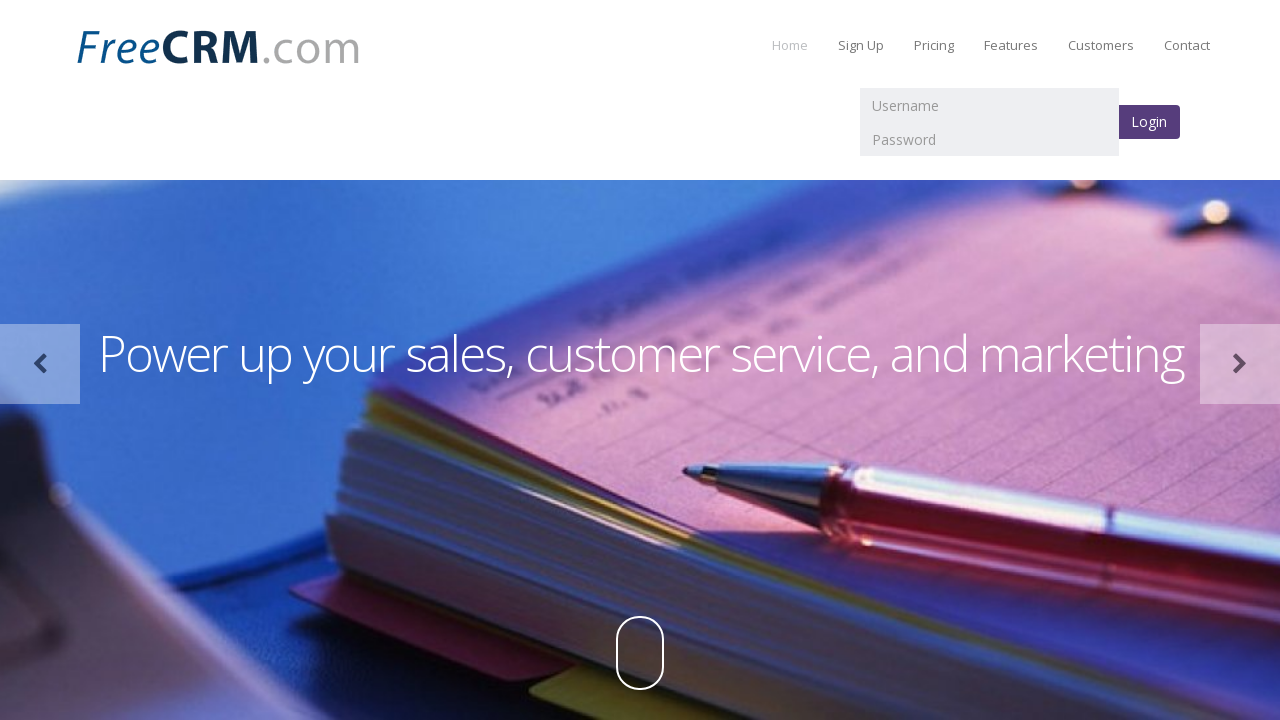

Set viewport size to 360x740 (mobile-like dimensions)
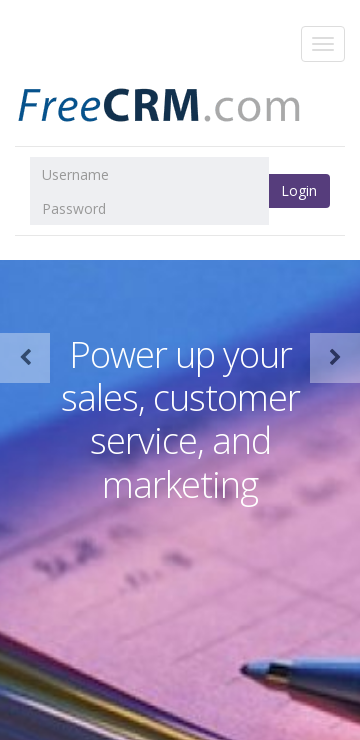

Waited for page to reach domcontentloaded state
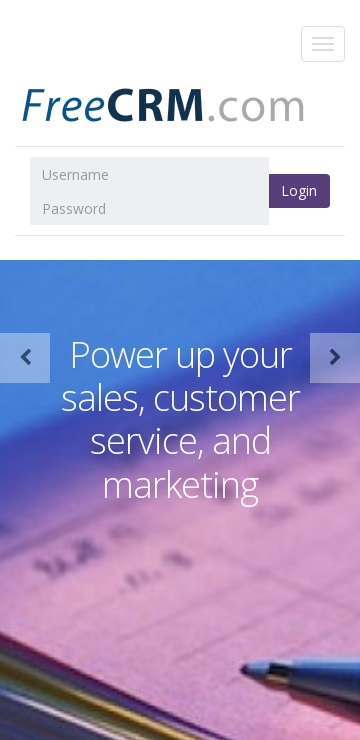

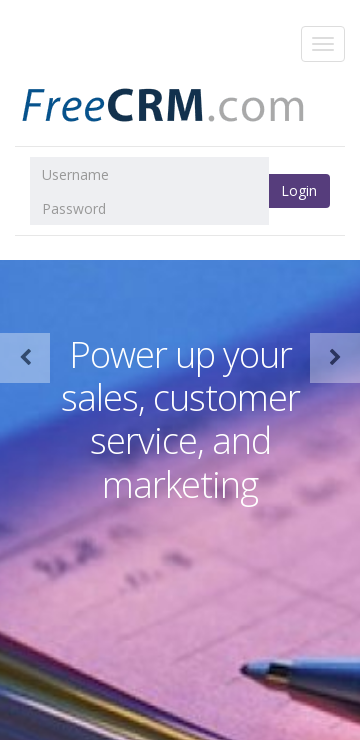